Tests that completed items are removed when clicking the Clear completed button

Starting URL: https://demo.playwright.dev/todomvc

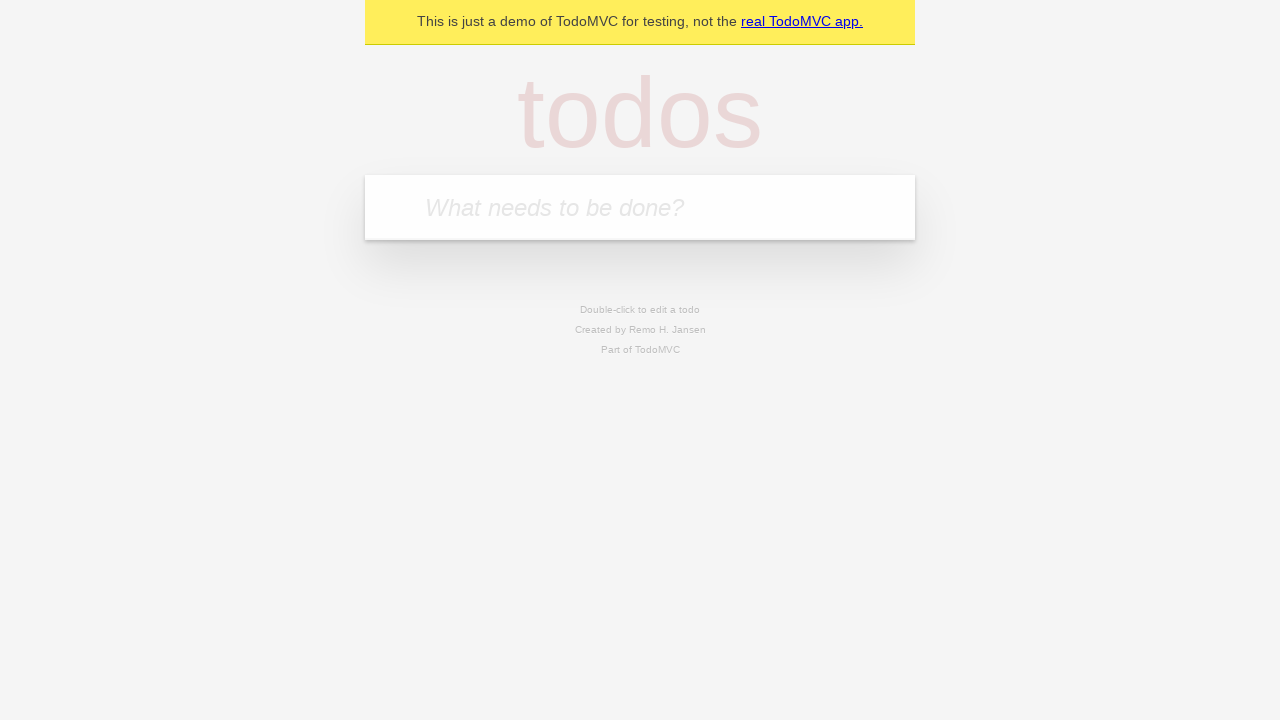

Filled todo input with 'buy some cheese' on internal:attr=[placeholder="What needs to be done?"i]
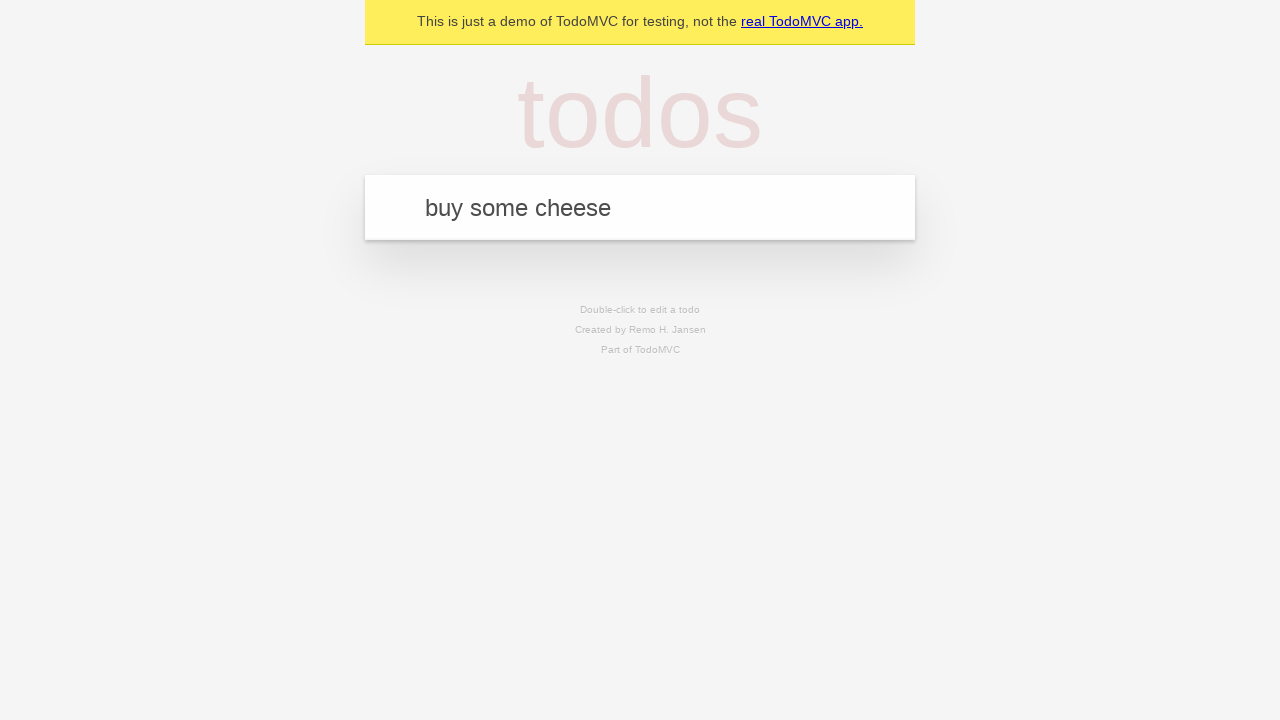

Pressed Enter to add first todo item on internal:attr=[placeholder="What needs to be done?"i]
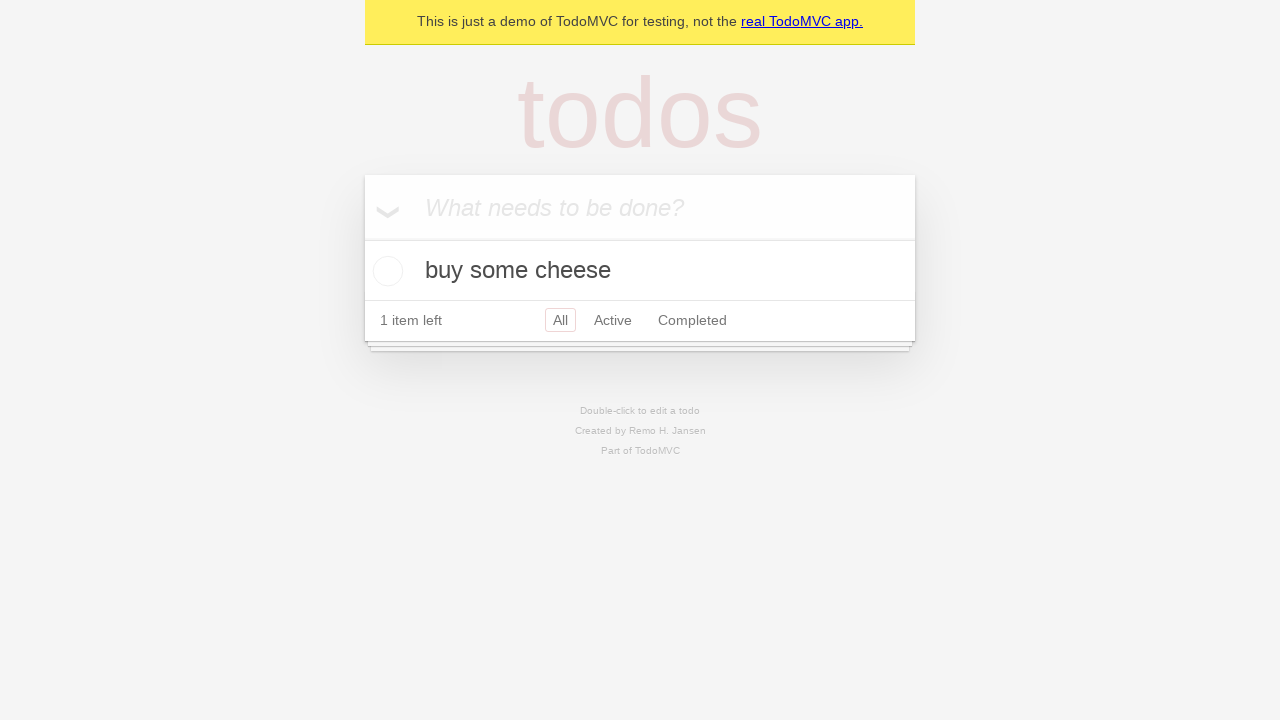

Filled todo input with 'feed the cat' on internal:attr=[placeholder="What needs to be done?"i]
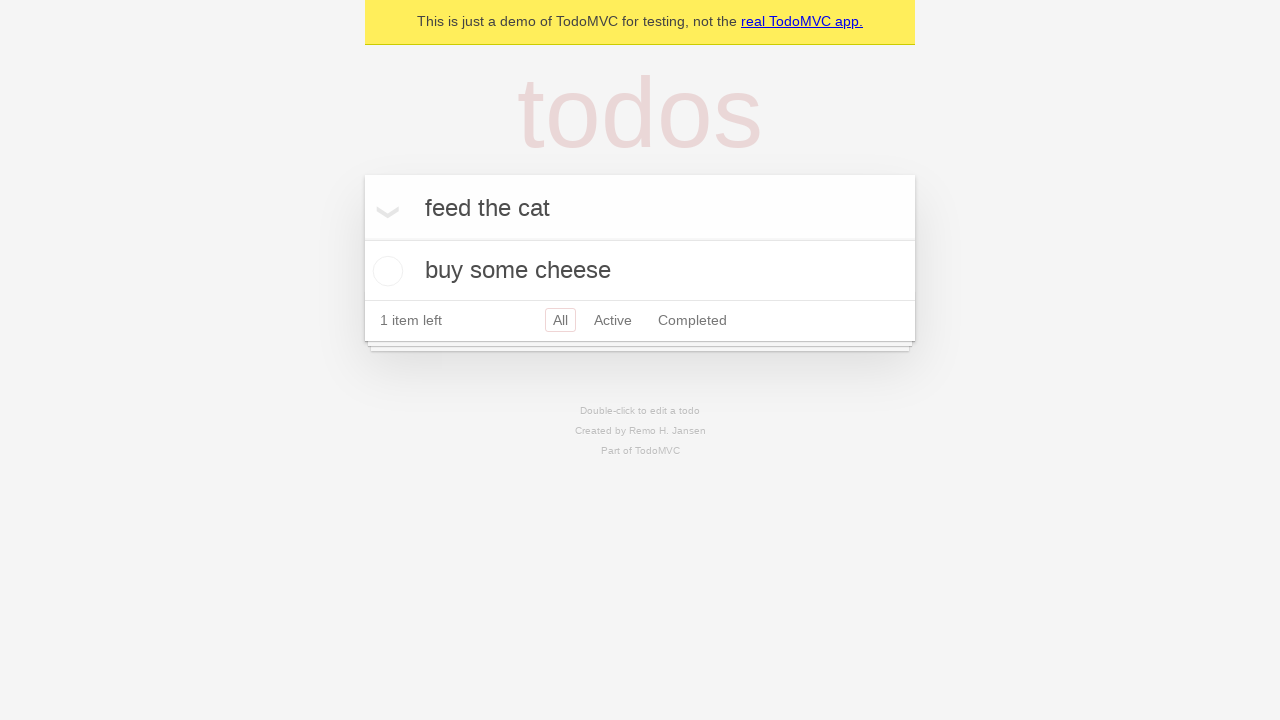

Pressed Enter to add second todo item on internal:attr=[placeholder="What needs to be done?"i]
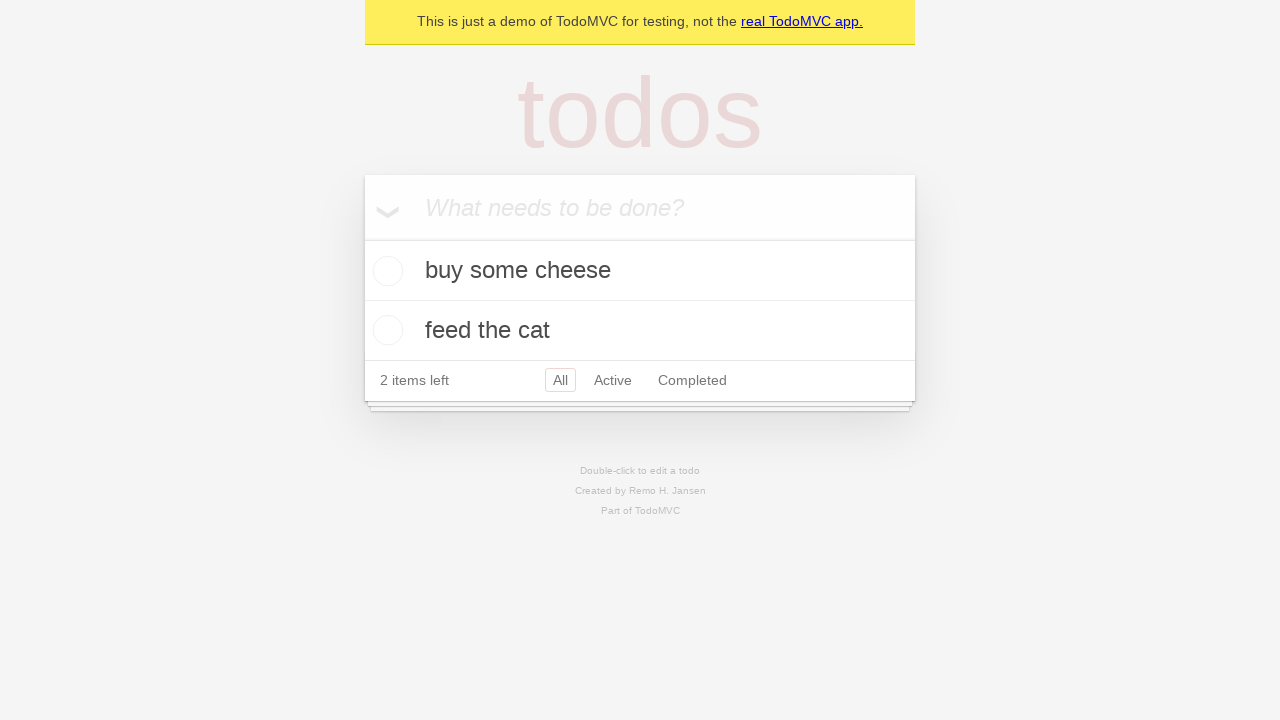

Filled todo input with 'book a doctors appointment' on internal:attr=[placeholder="What needs to be done?"i]
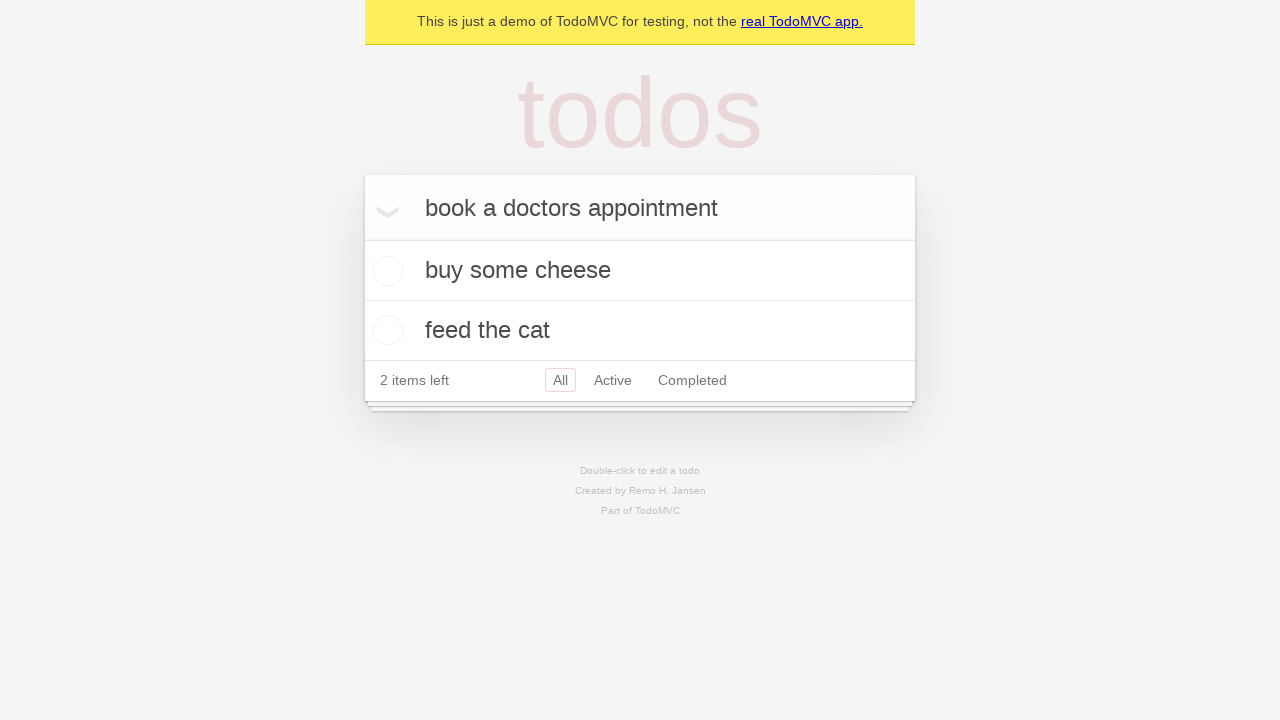

Pressed Enter to add third todo item on internal:attr=[placeholder="What needs to be done?"i]
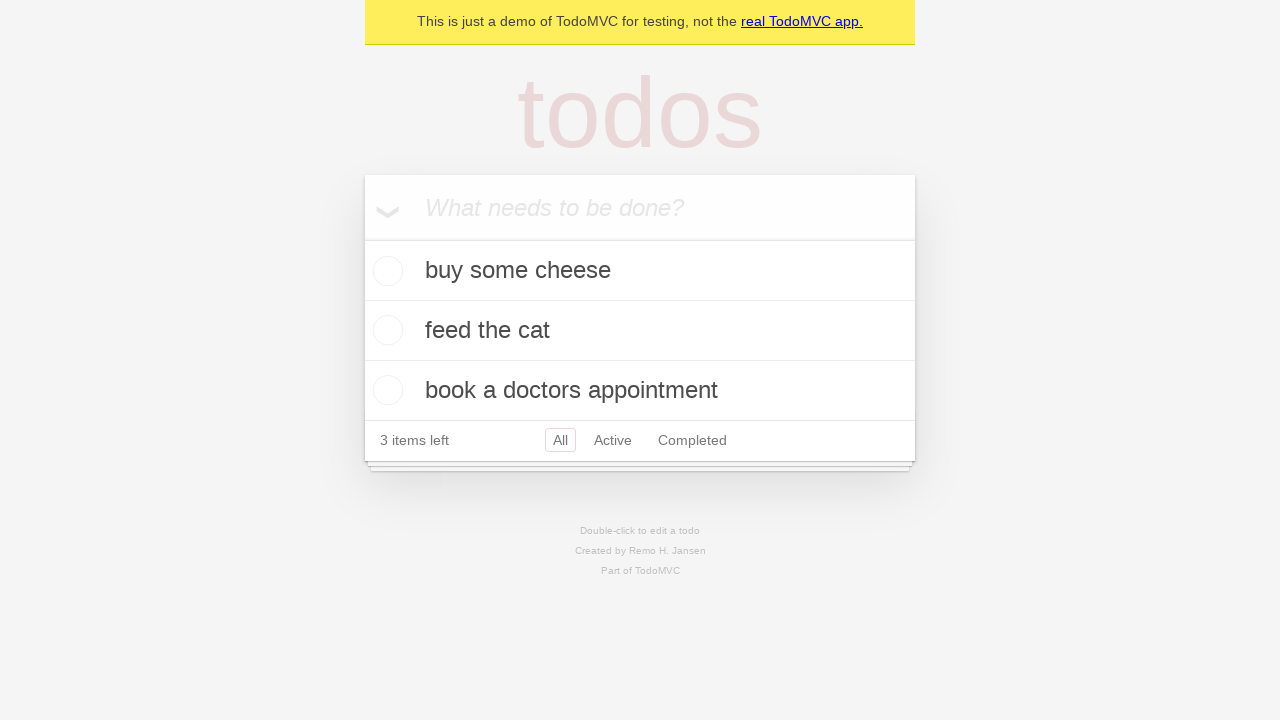

Checked the second todo item (feed the cat) at (385, 330) on [data-testid='todo-item'] >> nth=1 >> internal:role=checkbox
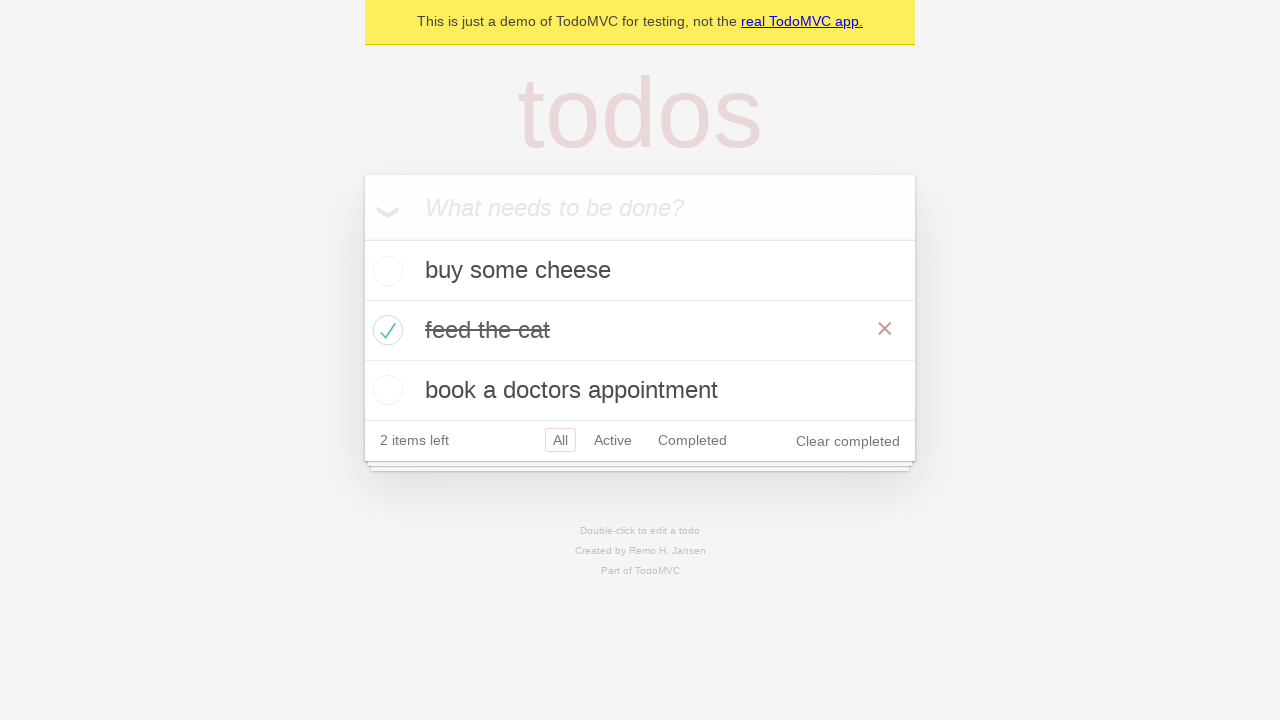

Clicked Clear completed button at (848, 441) on internal:role=button[name="Clear completed"i]
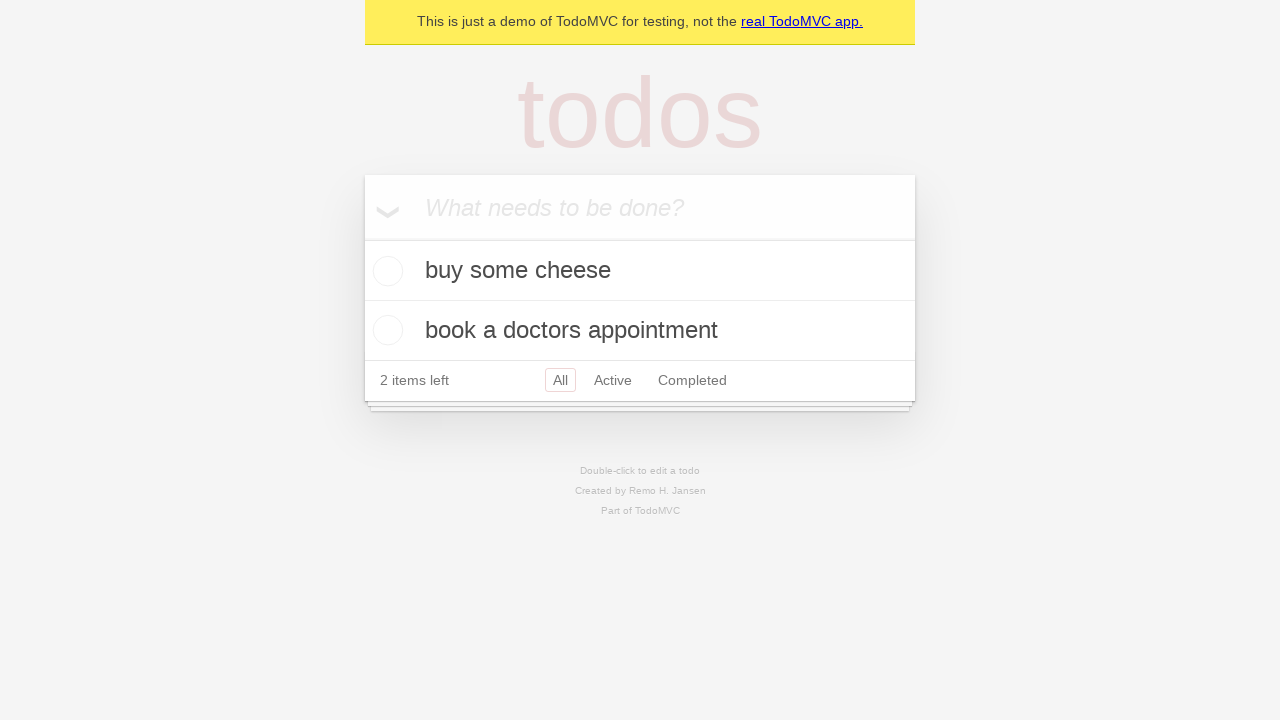

Waited for completed item to be removed from DOM
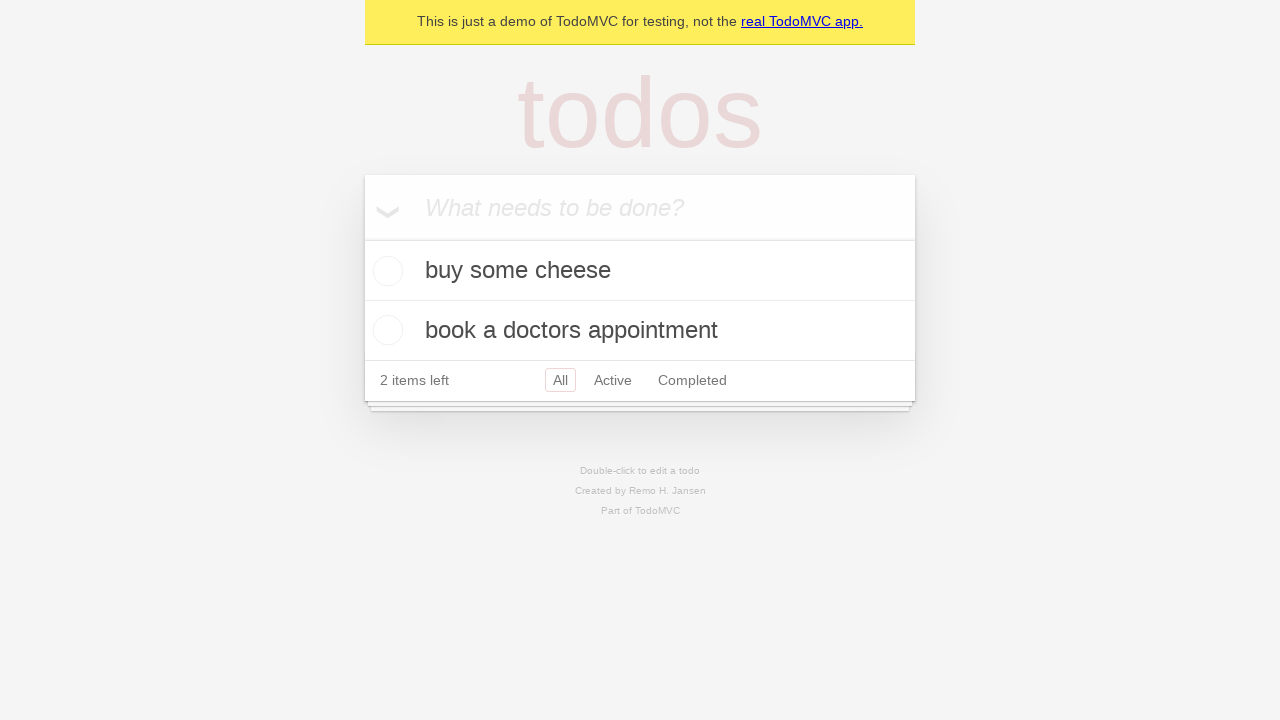

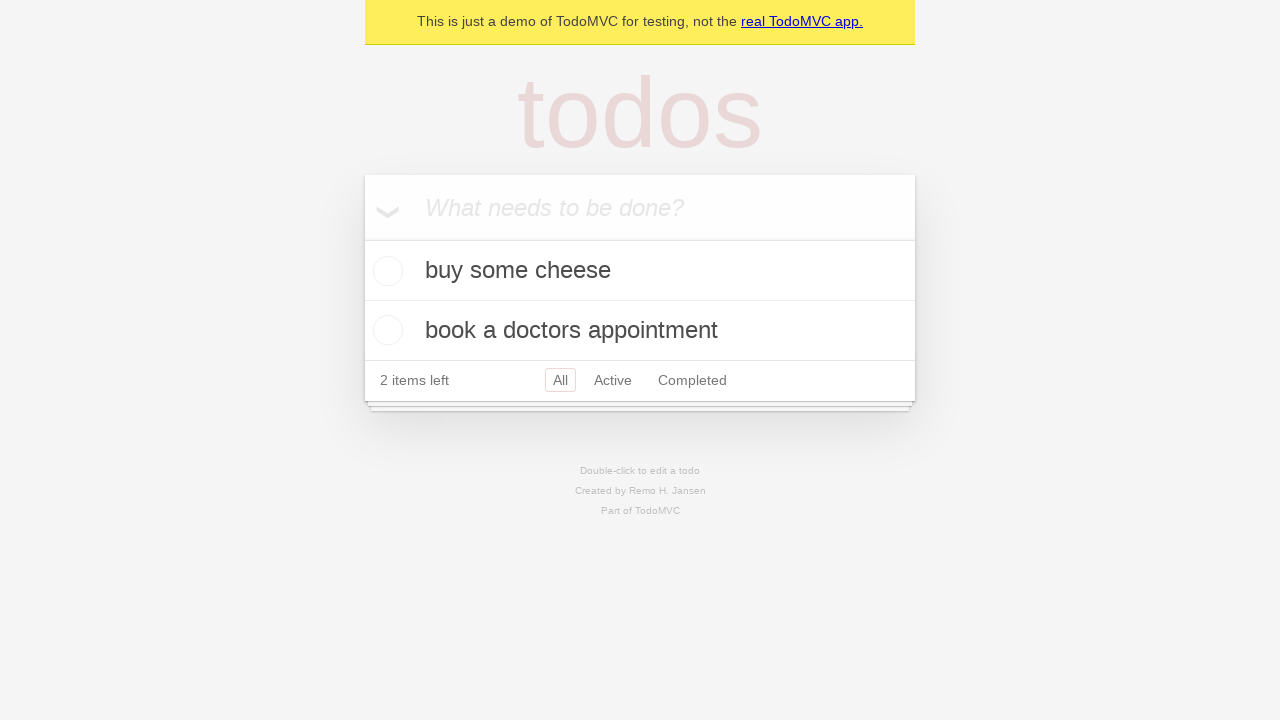